Tests checkbox functionality by clicking on an "I agree to the" checkbox on a radio button practice page

Starting URL: https://letcode.in/radio

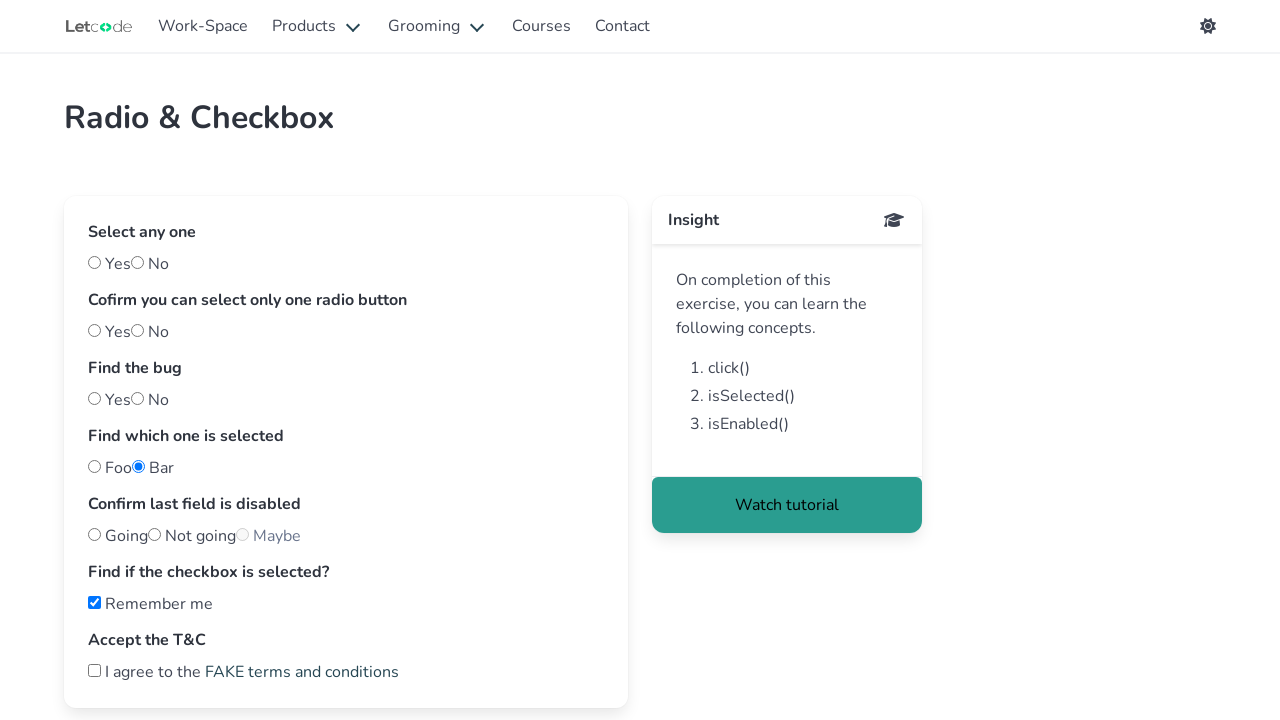

Navigated to radio button practice page at https://letcode.in/radio
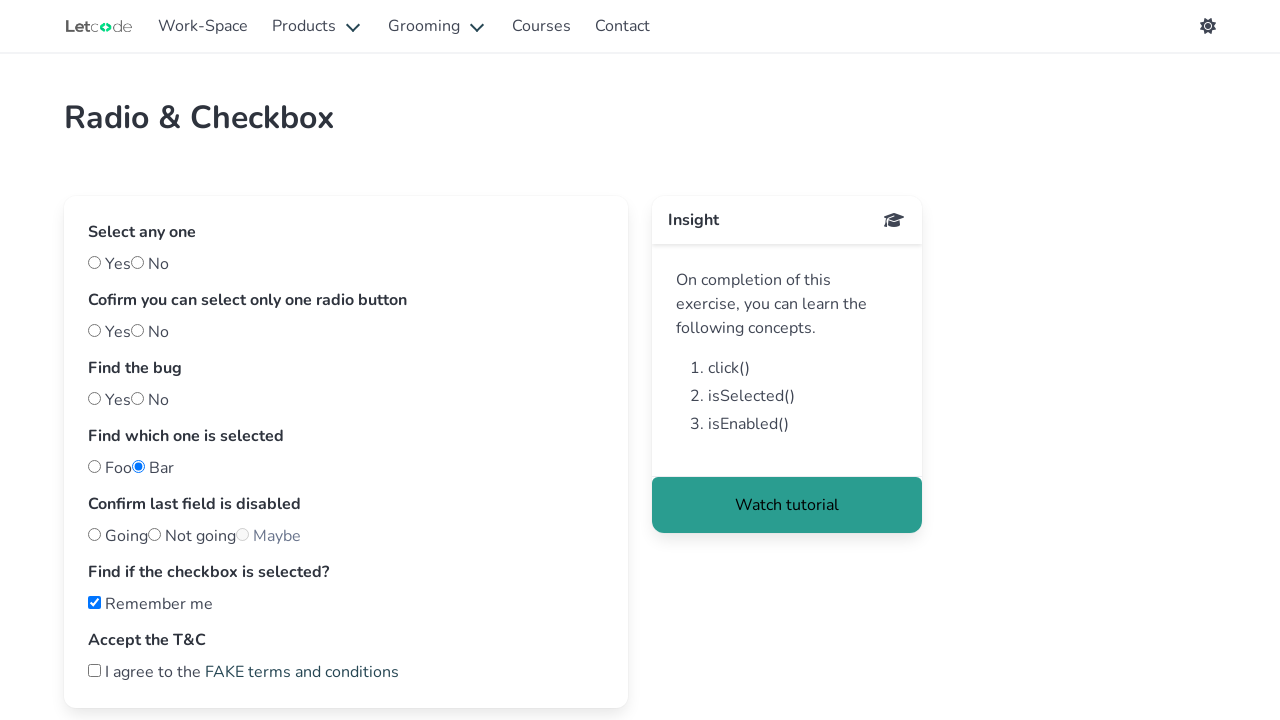

Clicked the 'I agree to the' checkbox at (94, 670) on xpath=//label[contains(text(),' I agree to the')]/input
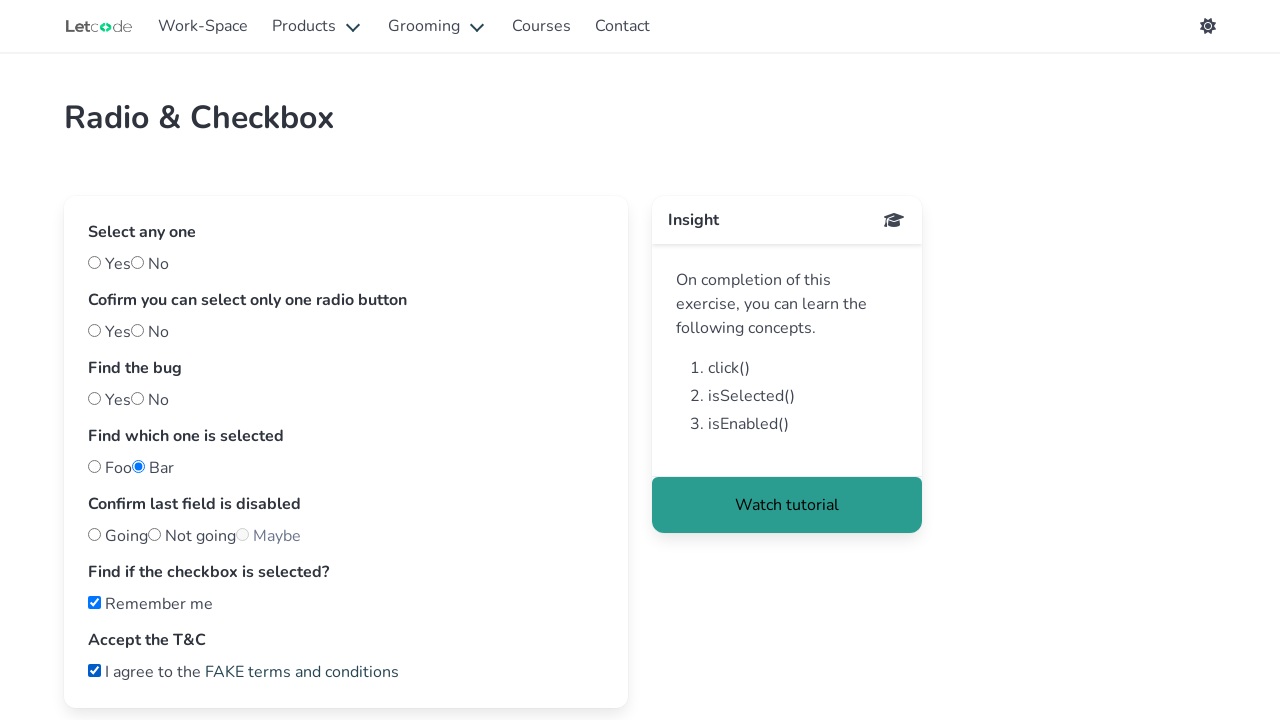

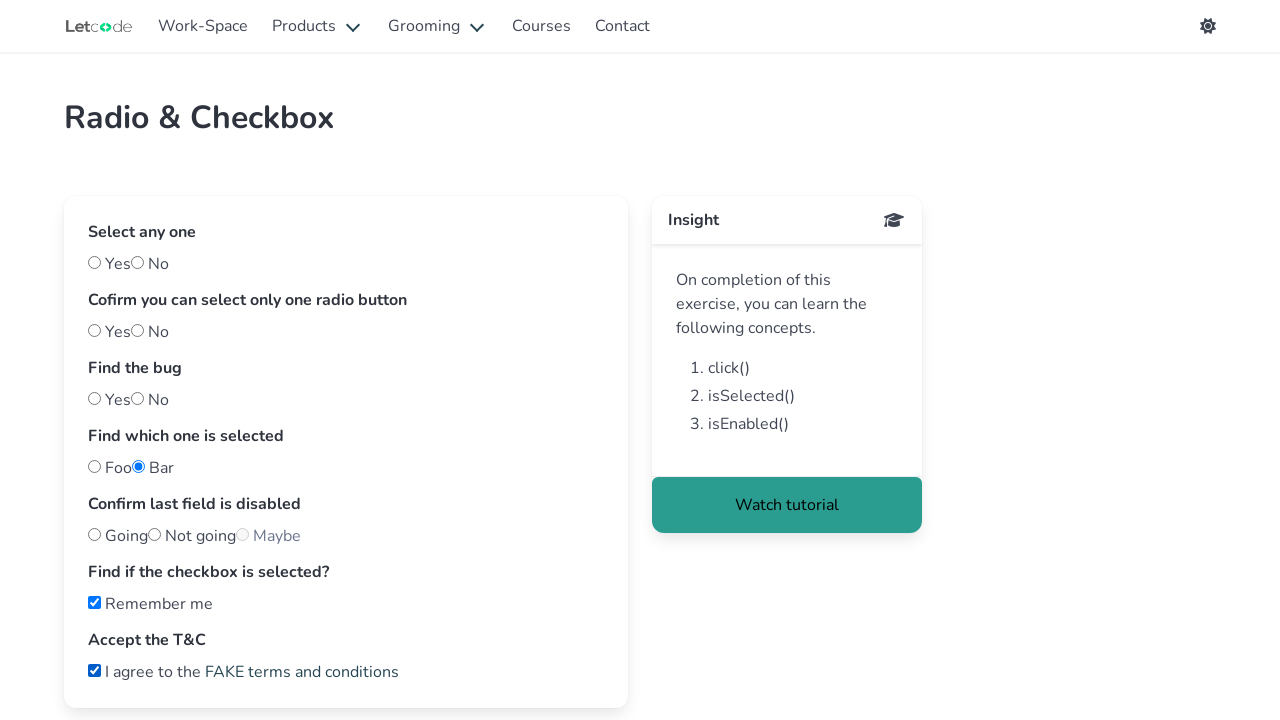